Tests right-click (context click) functionality by right-clicking a button and verifying the confirmation message appears.

Starting URL: https://demoqa.com/buttons

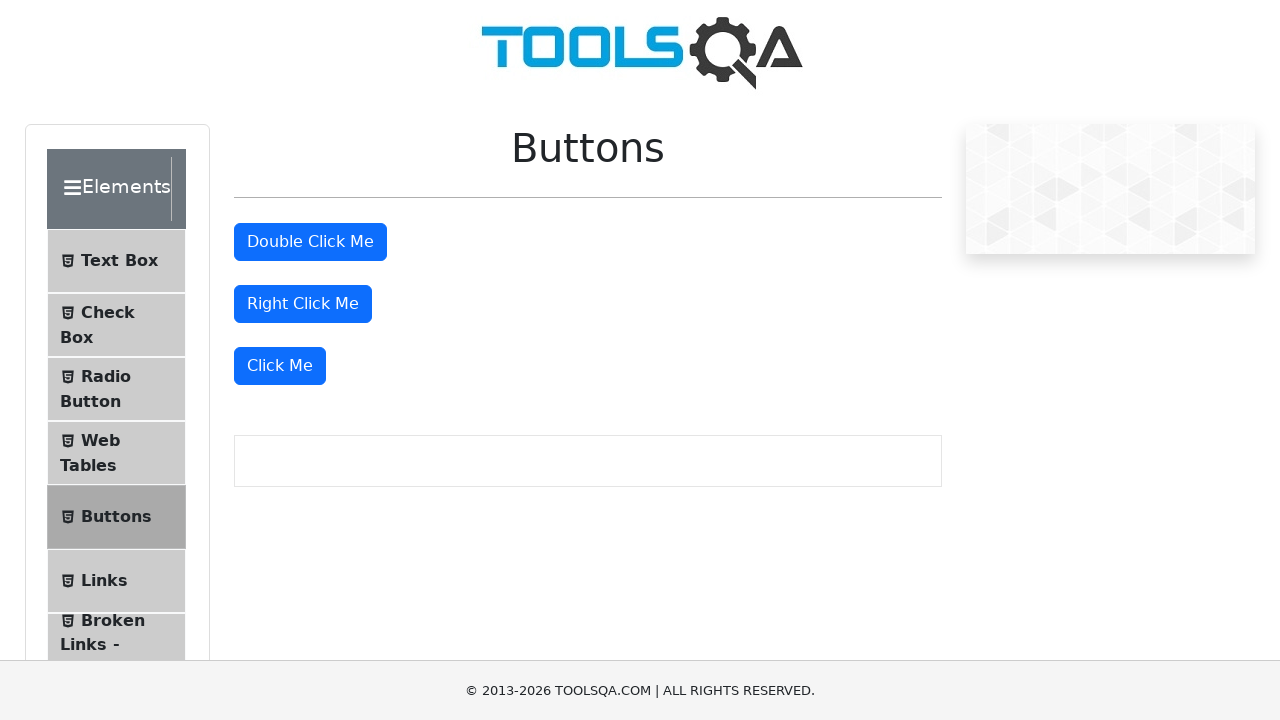

Located the right-click button element
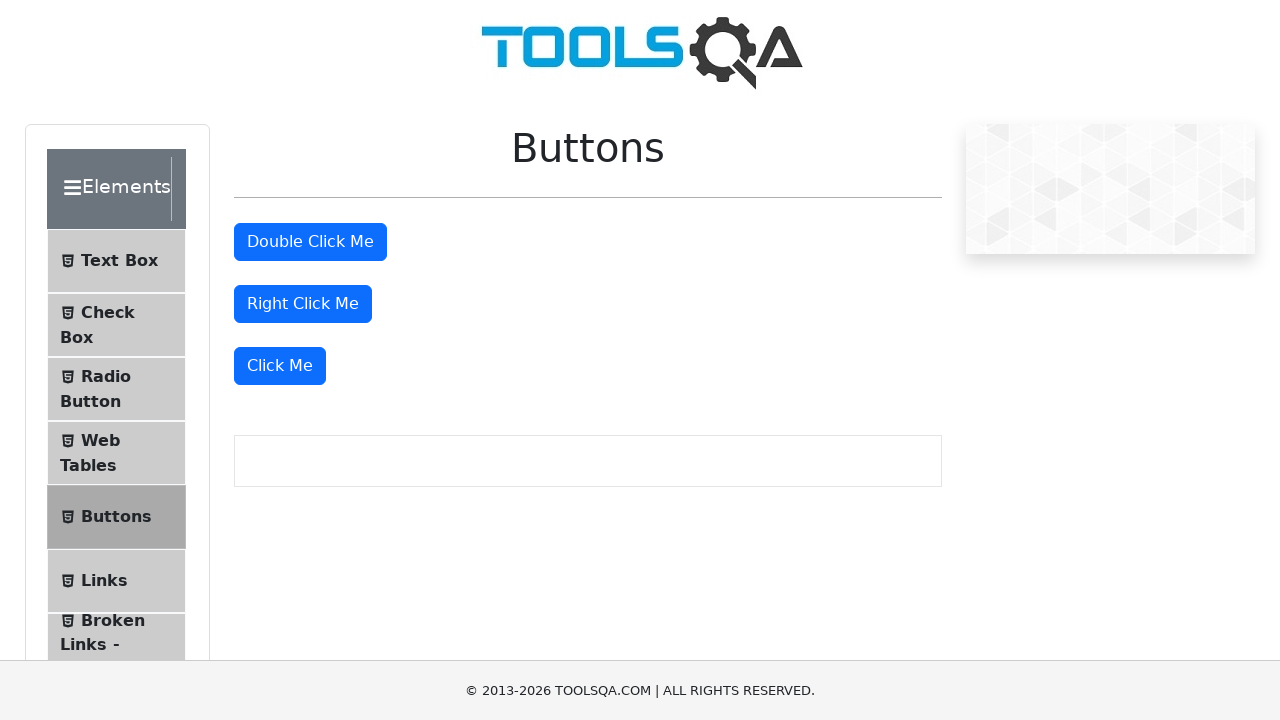

Performed right-click (context click) on the button at (303, 304) on #rightClickBtn
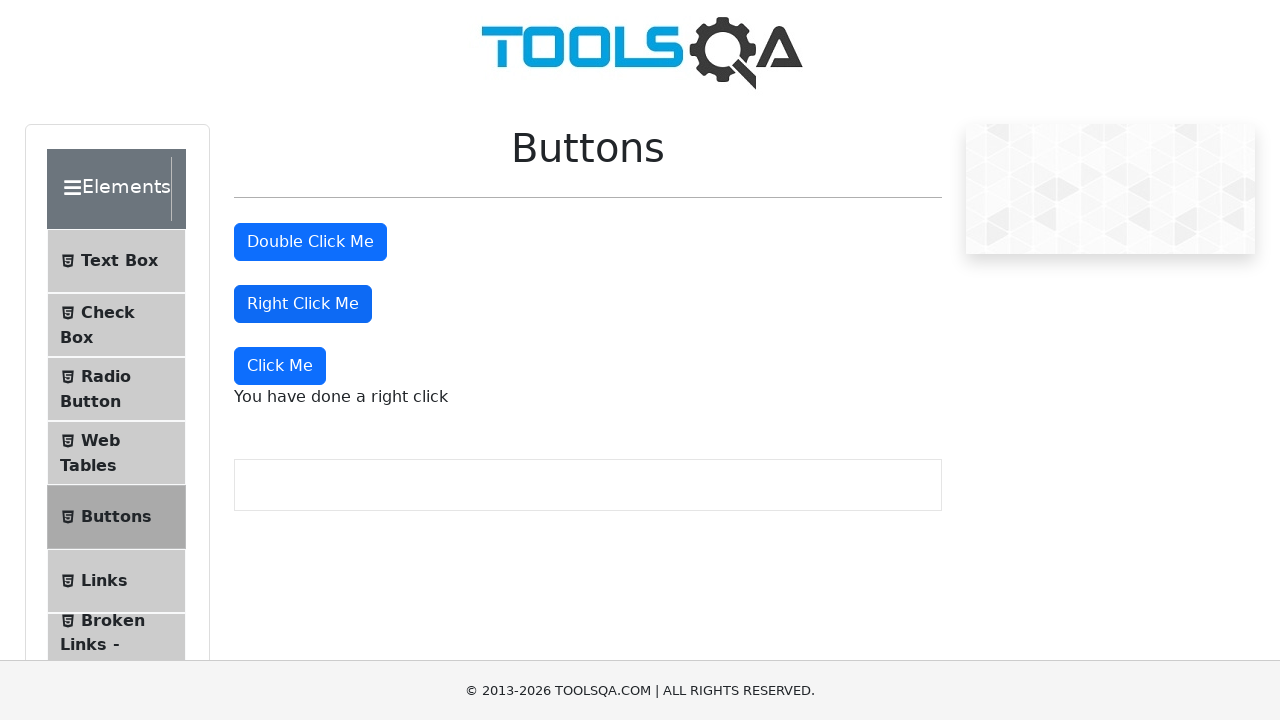

Located the right-click confirmation message element
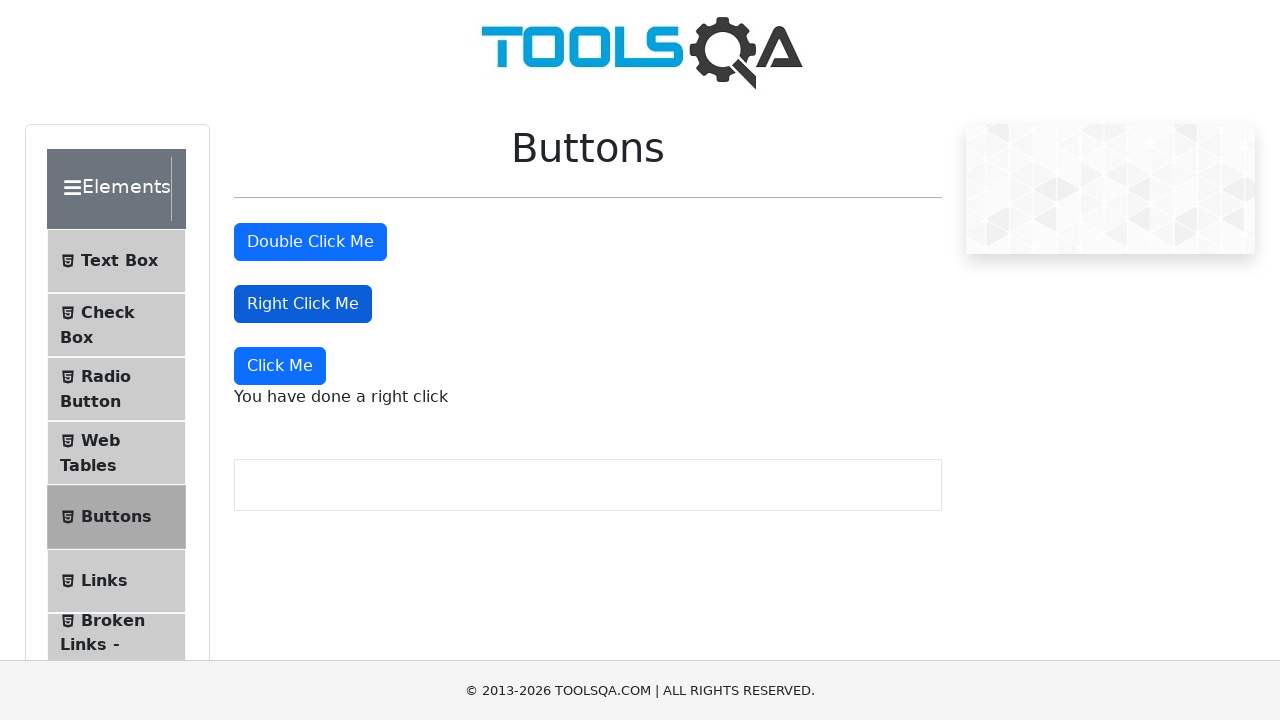

Waited for the right-click message to appear
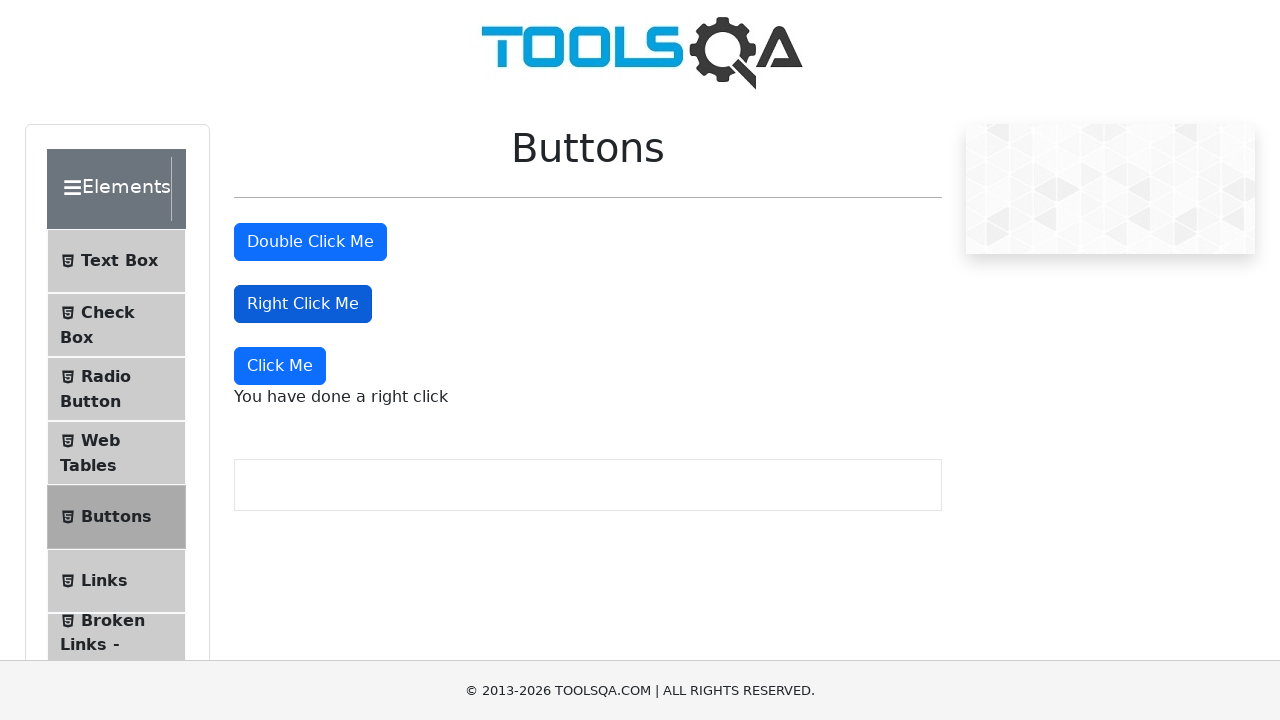

Verified confirmation message displays 'You have done a right click'
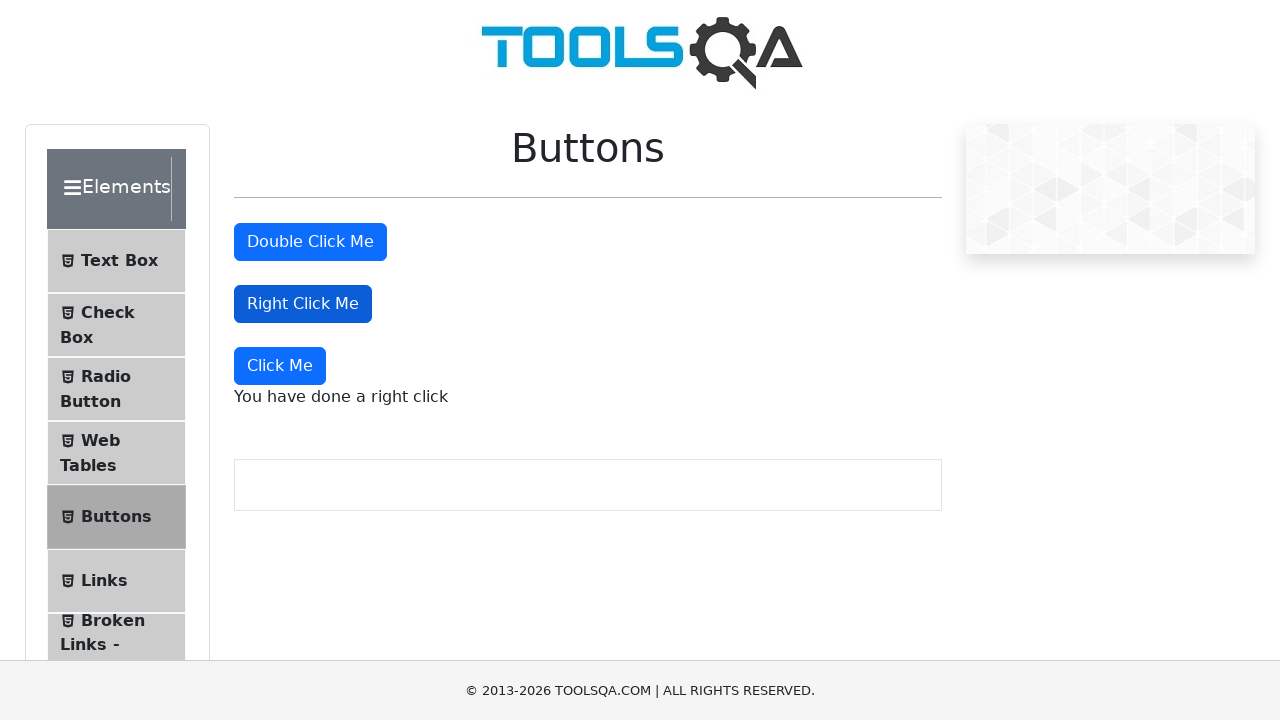

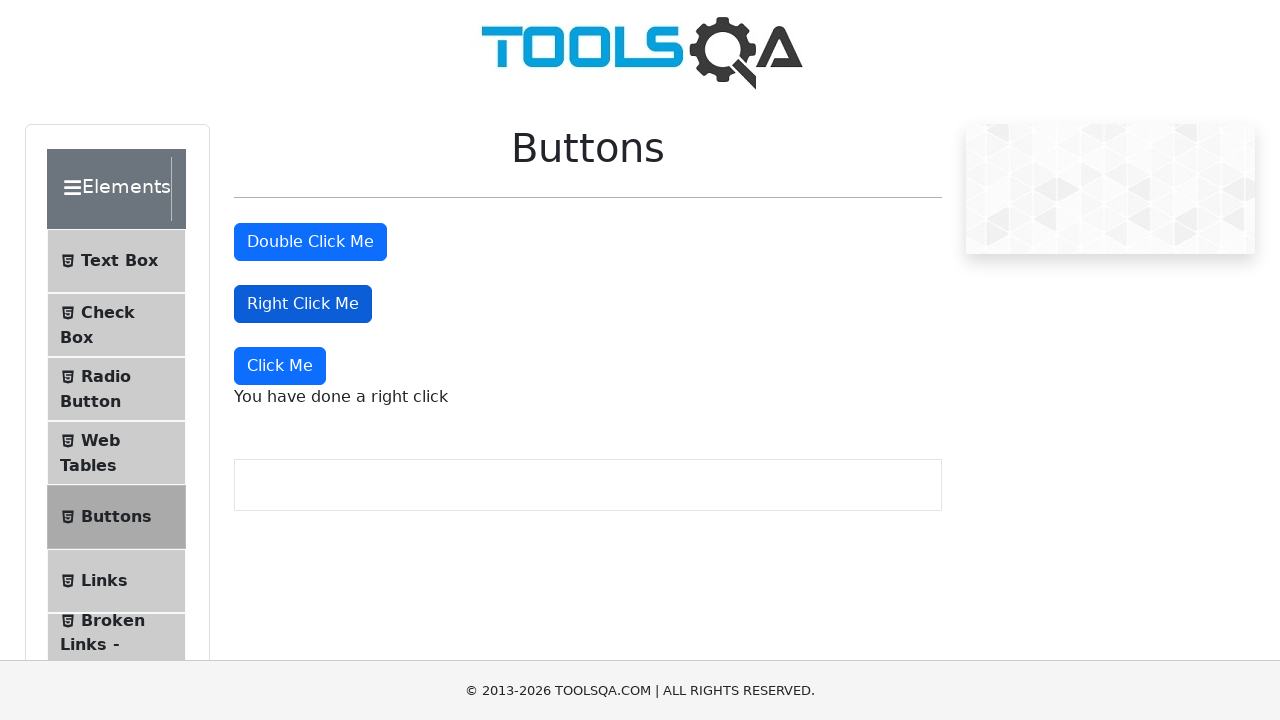